Tests date selection on a calendar widget with AJAX loading panel

Starting URL: https://demos.telerik.com/aspnet-ajax/ajaxloadingpanel/functionality/explicit-show-hide/defaultcs.aspx

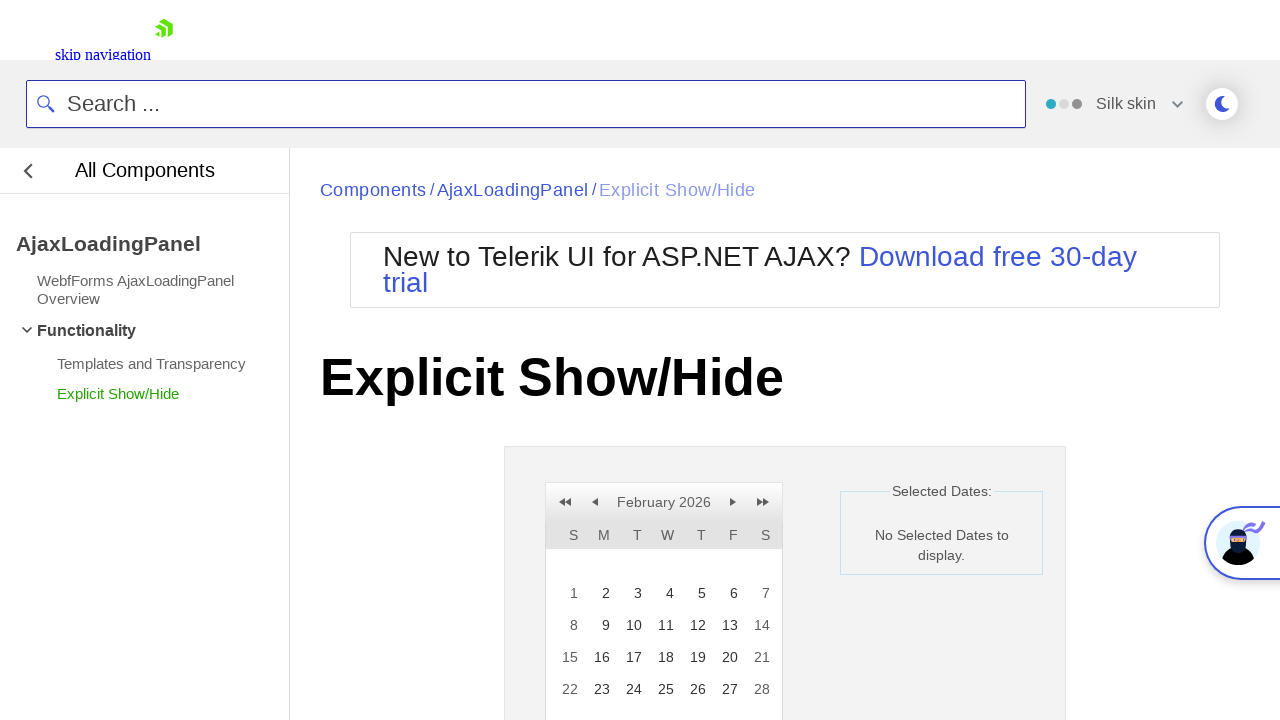

Calendar widget became visible
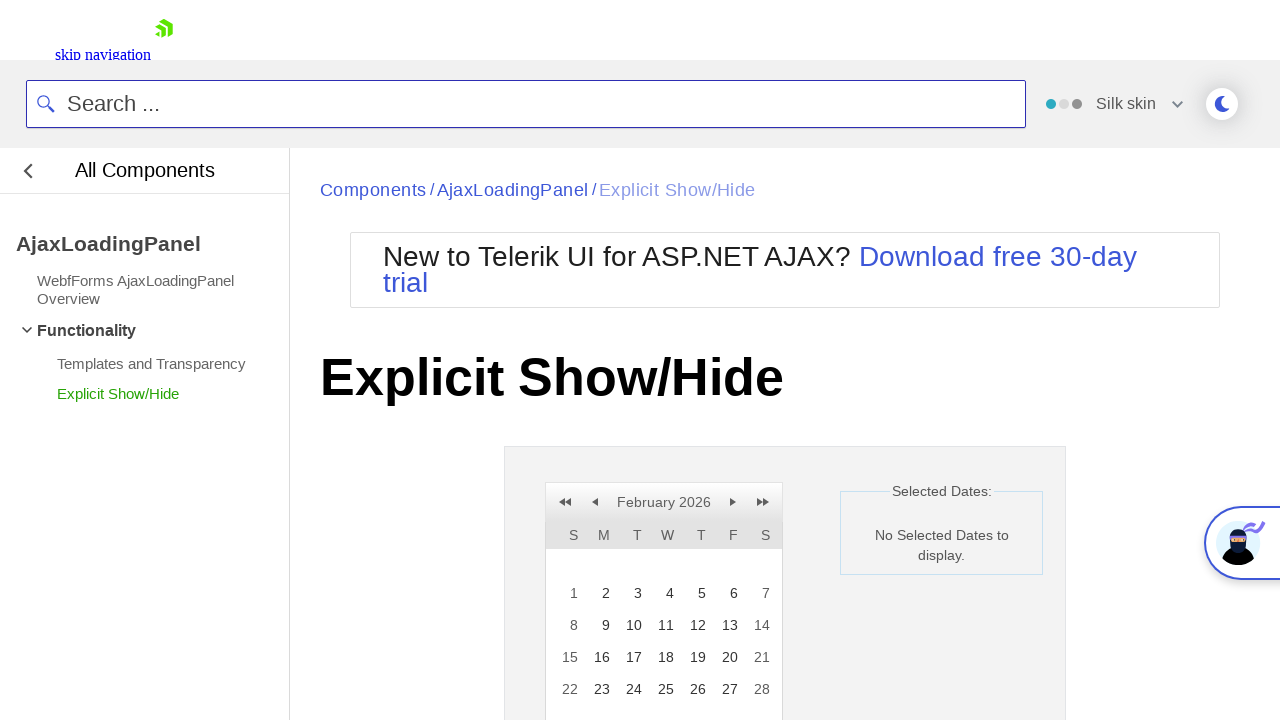

Clicked on day 22 in the calendar at (568, 689) on xpath=//a[text()='22']
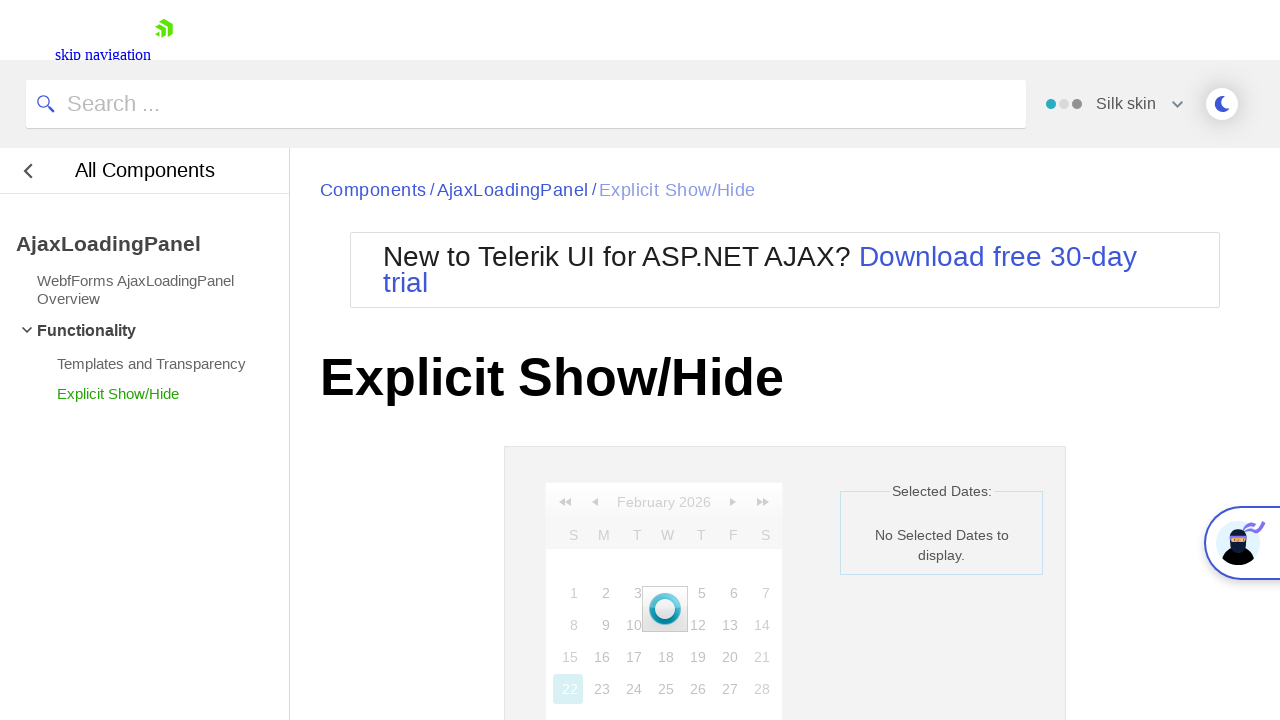

AJAX loading panel disappeared after date selection
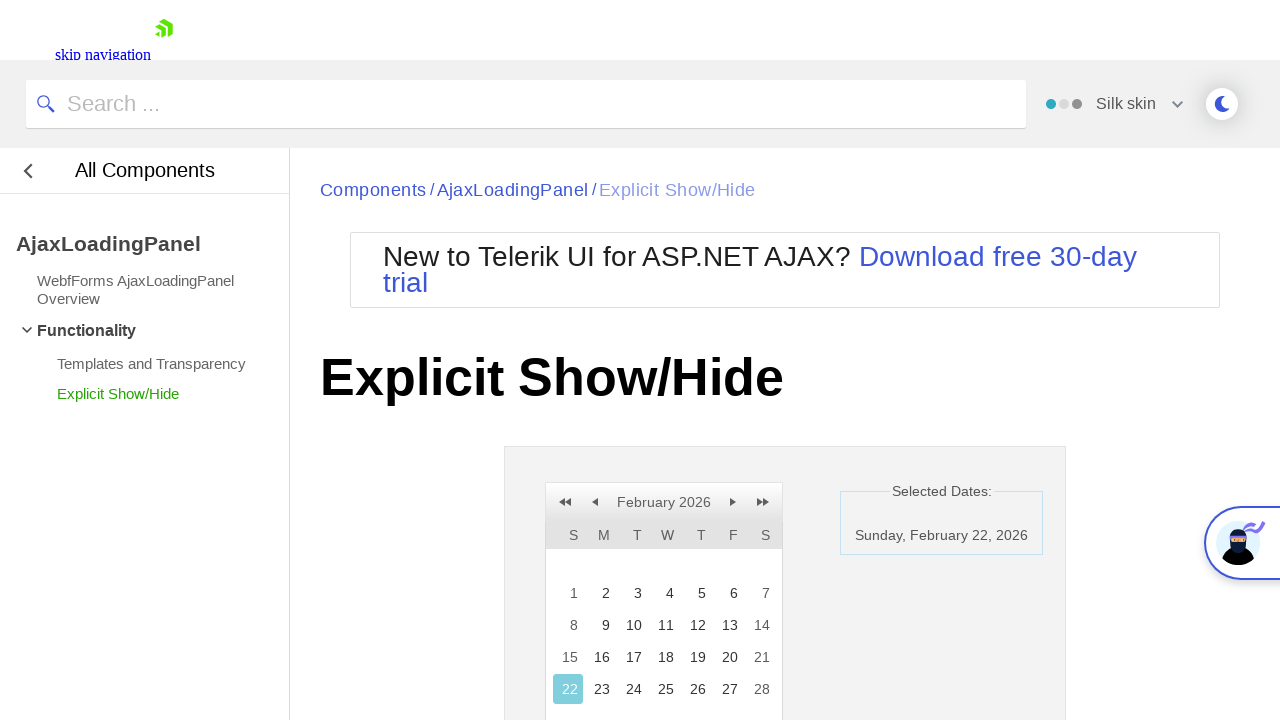

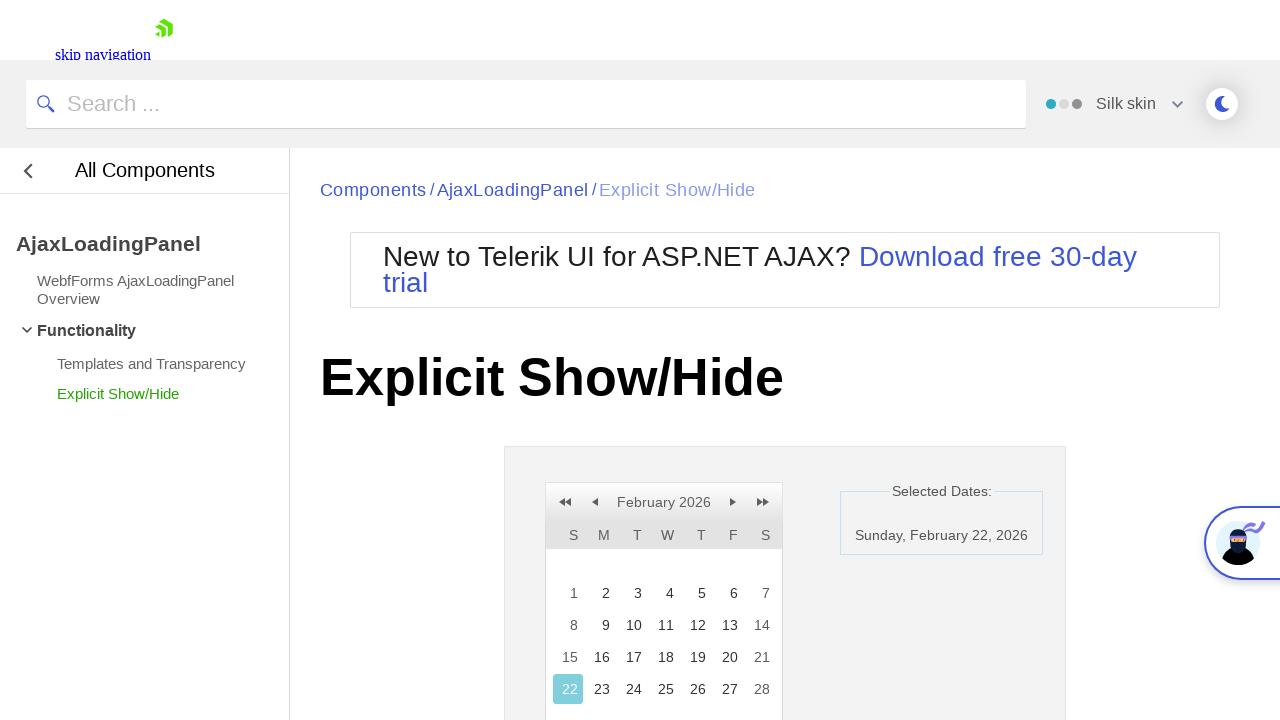